Tests keyboard actions by typing text in uppercase using Shift key modifier in a form field

Starting URL: https://awesomeqa.com/practice.html

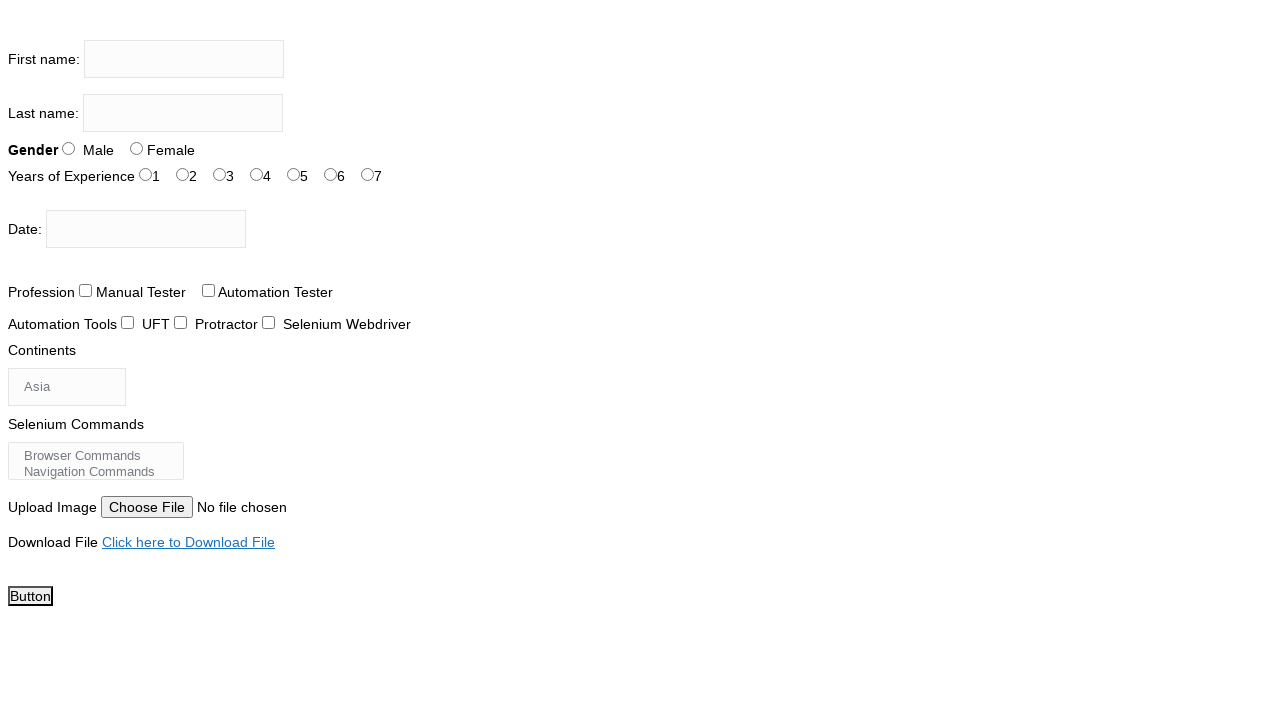

Located firstname input field
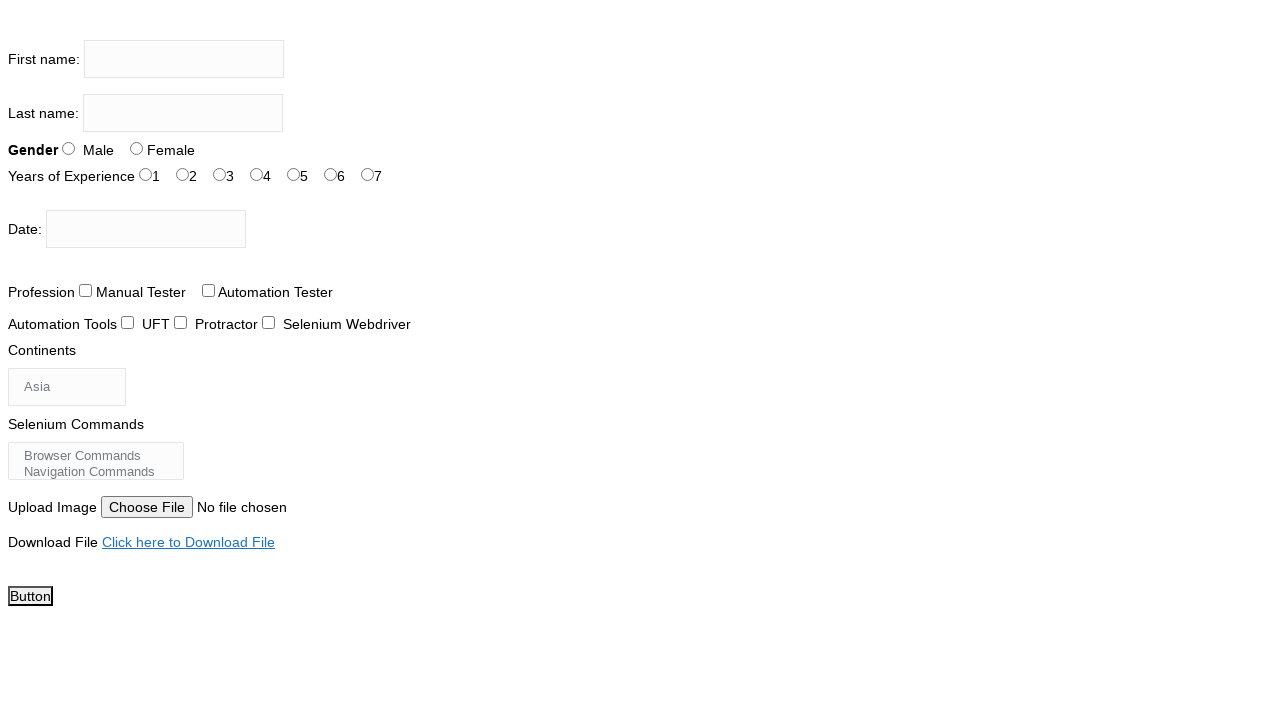

Filled firstname field with uppercase text 'THE TESTING ACADEMY' on input[name='firstname']
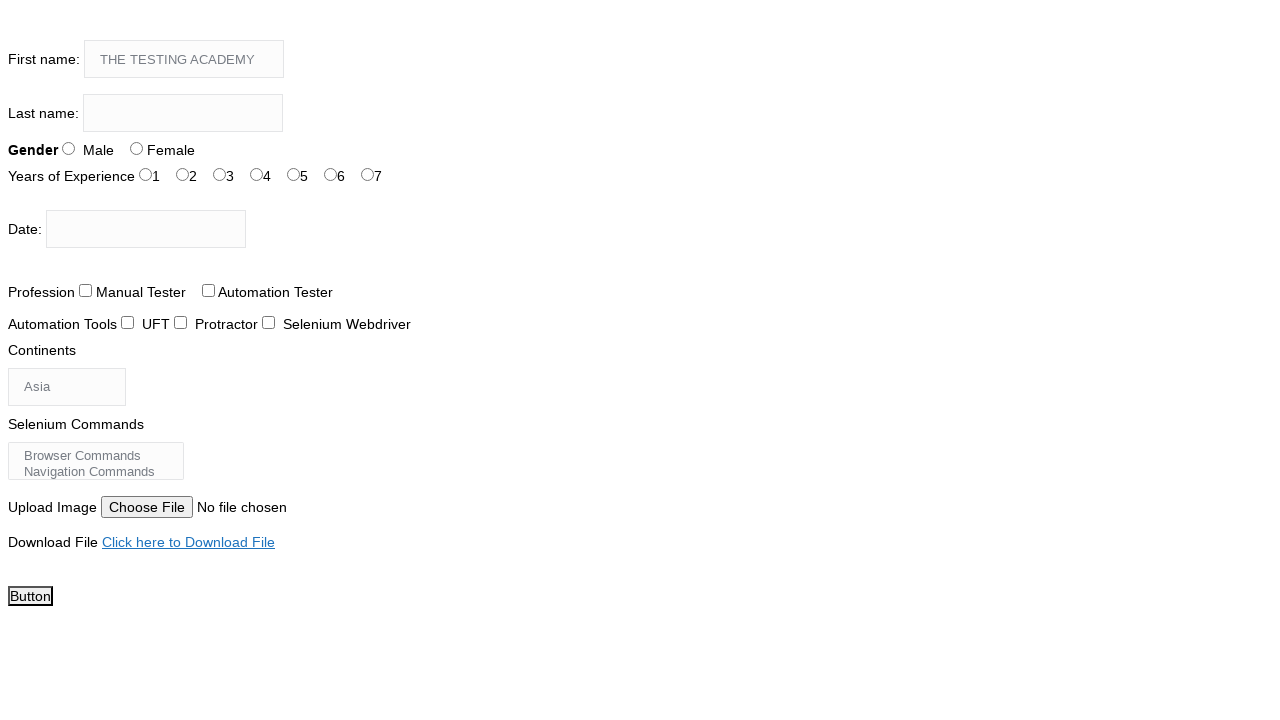

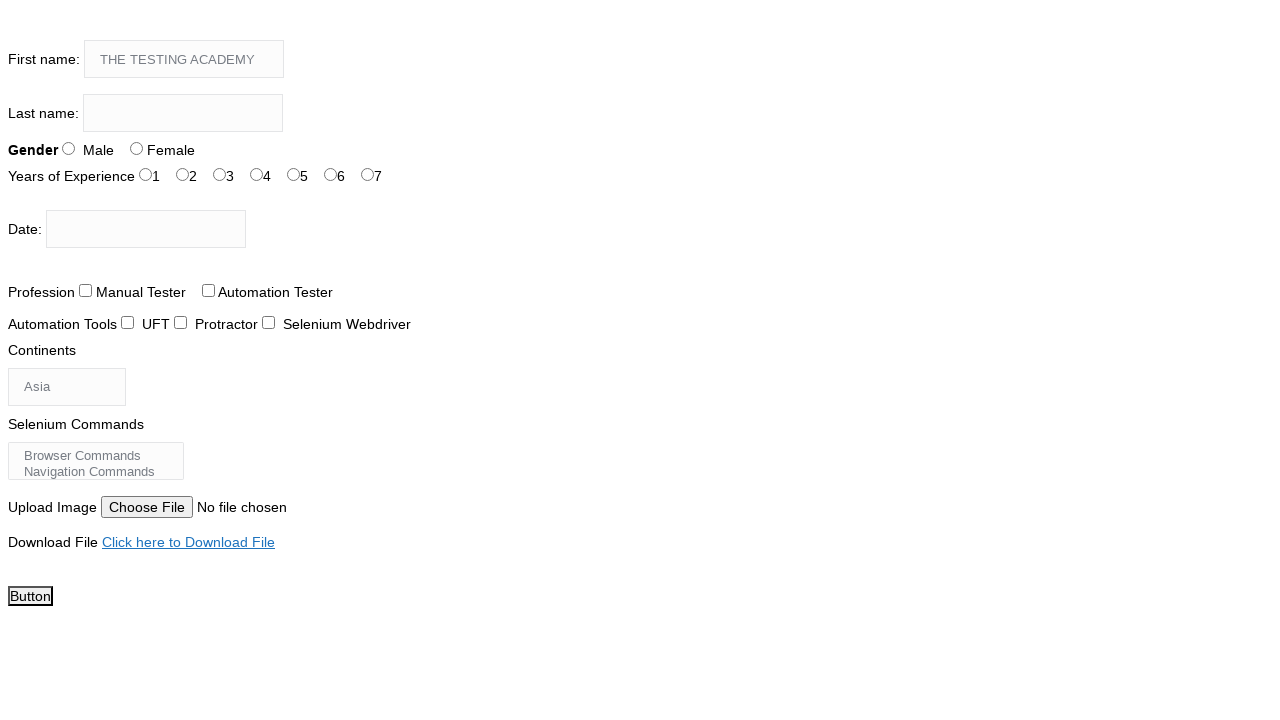